Tests that the Universidad de los Llanos website loads correctly and verifies the page title

Starting URL: https://www.unillanos.edu.co/

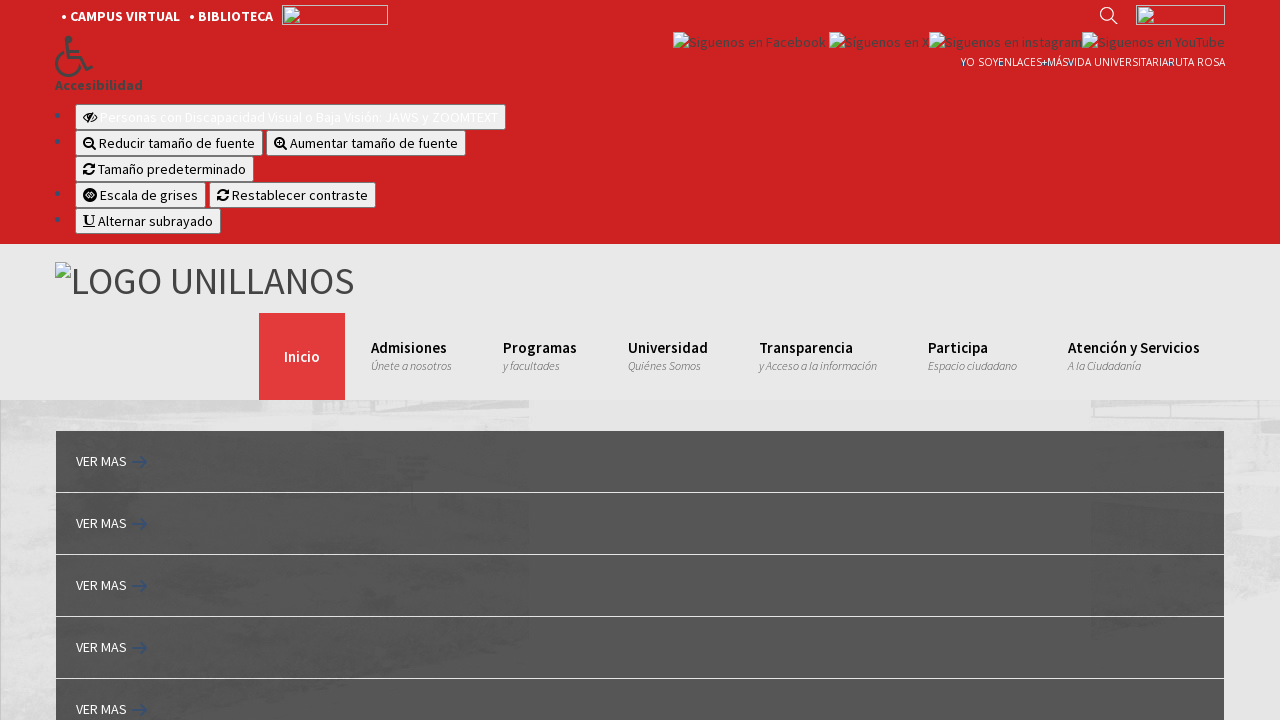

Navigated to Universidad de los Llanos website
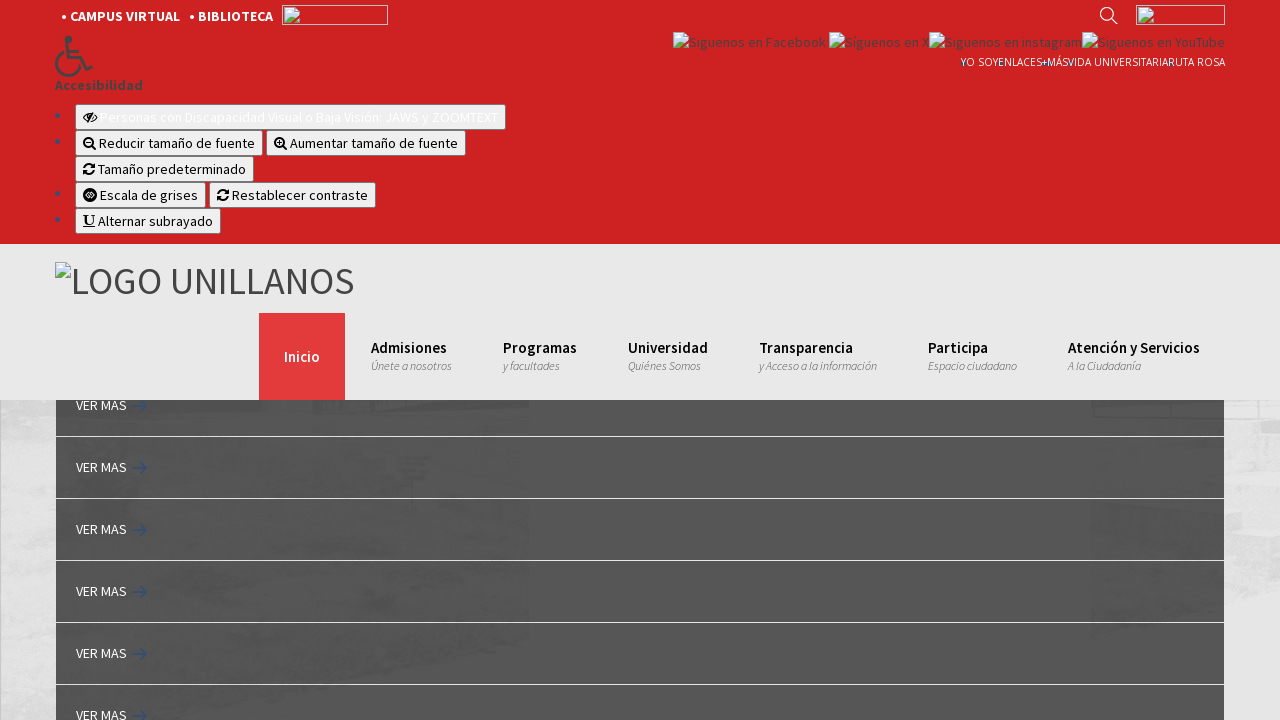

Verified page title contains 'Universidad de los Llanos'
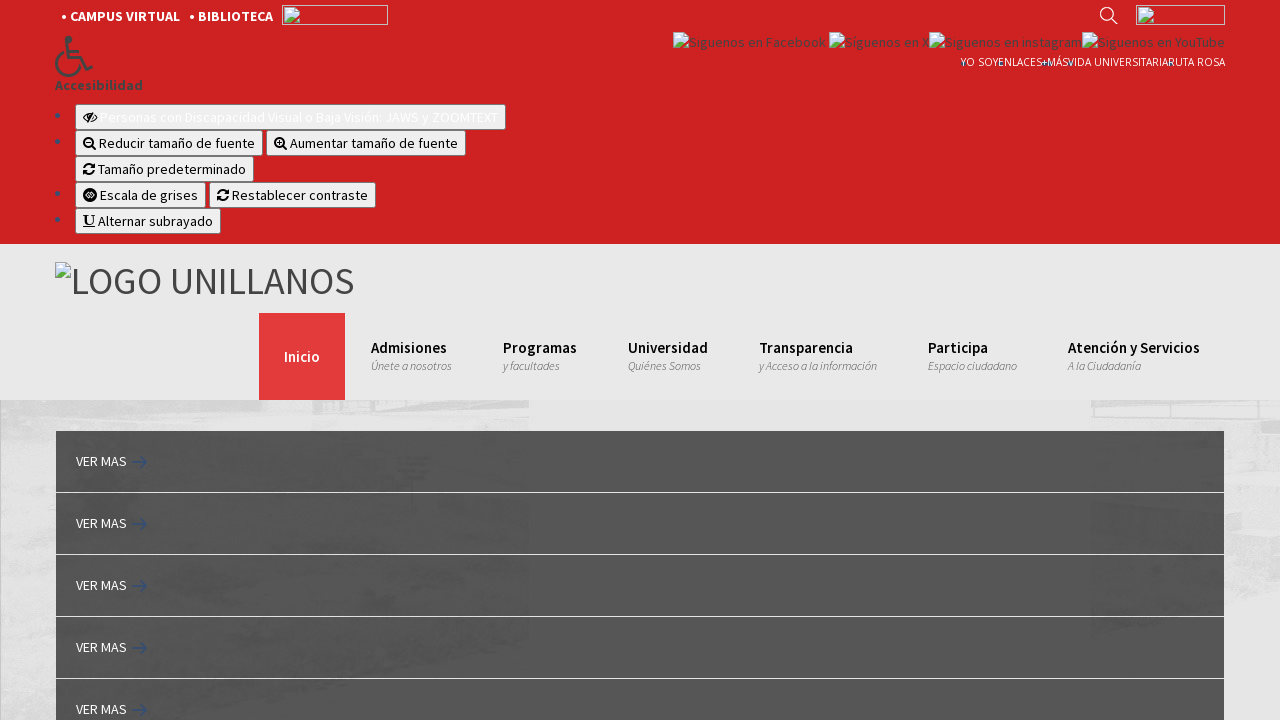

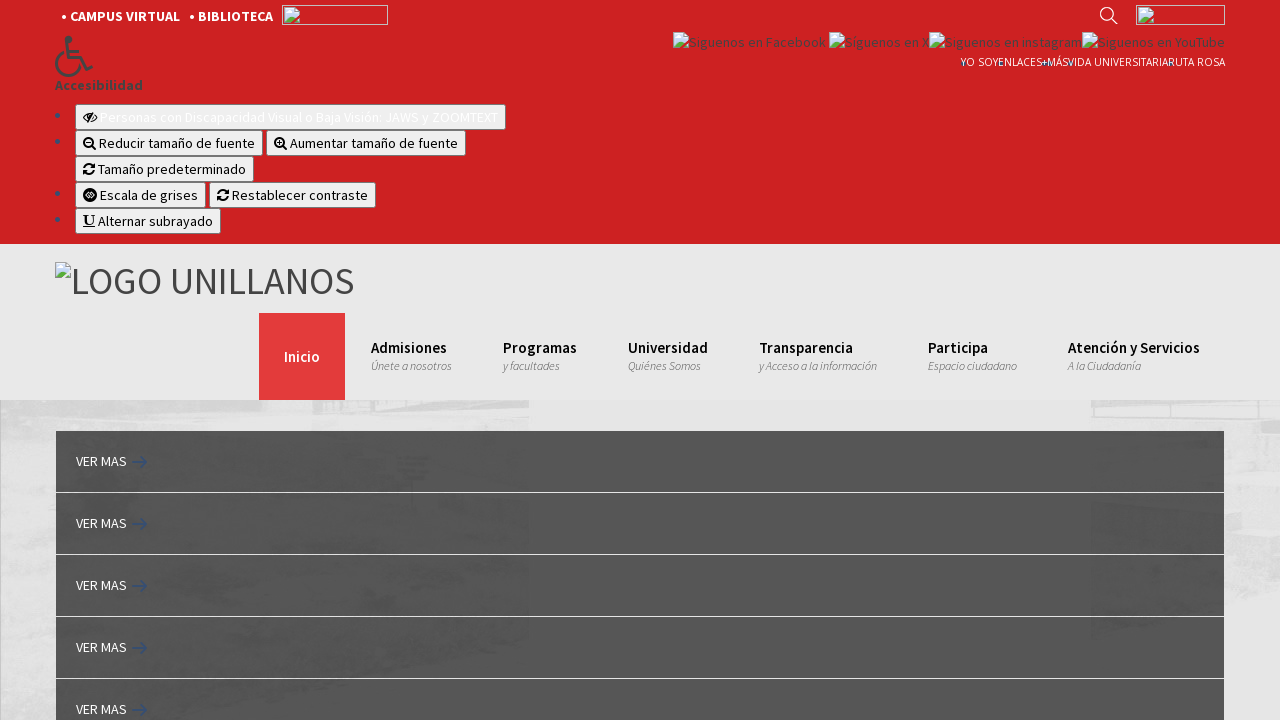